Navigates to the Rahul Shetty Academy Automation Practice page and scrolls to the bottom of the page to verify page content loads completely.

Starting URL: https://rahulshettyacademy.com/AutomationPractice

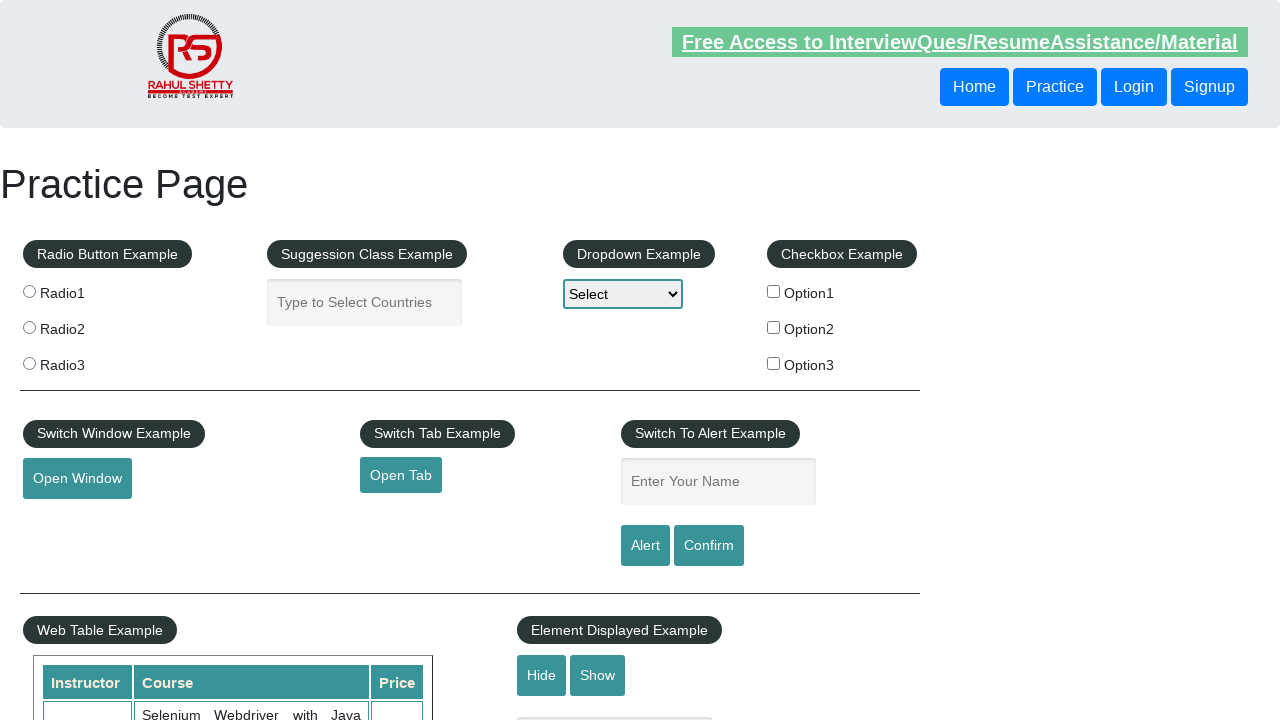

Navigated to Rahul Shetty Academy Automation Practice page
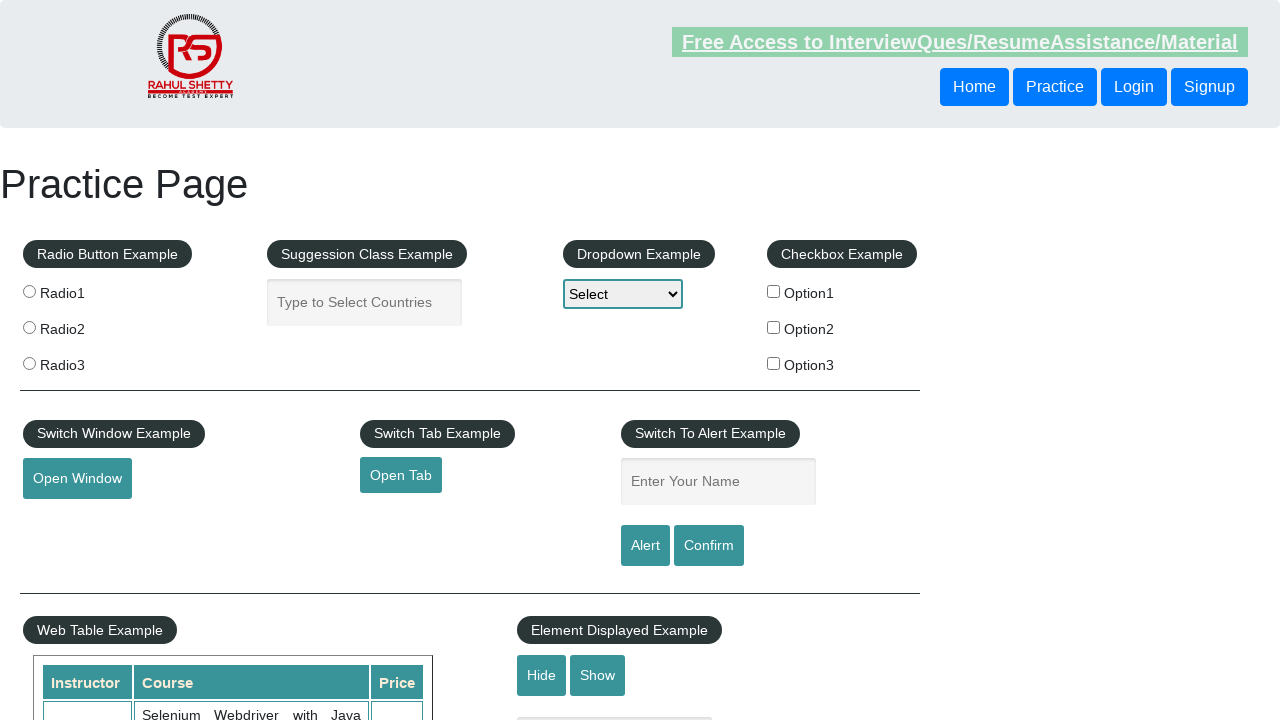

Scrolled to the bottom of the page
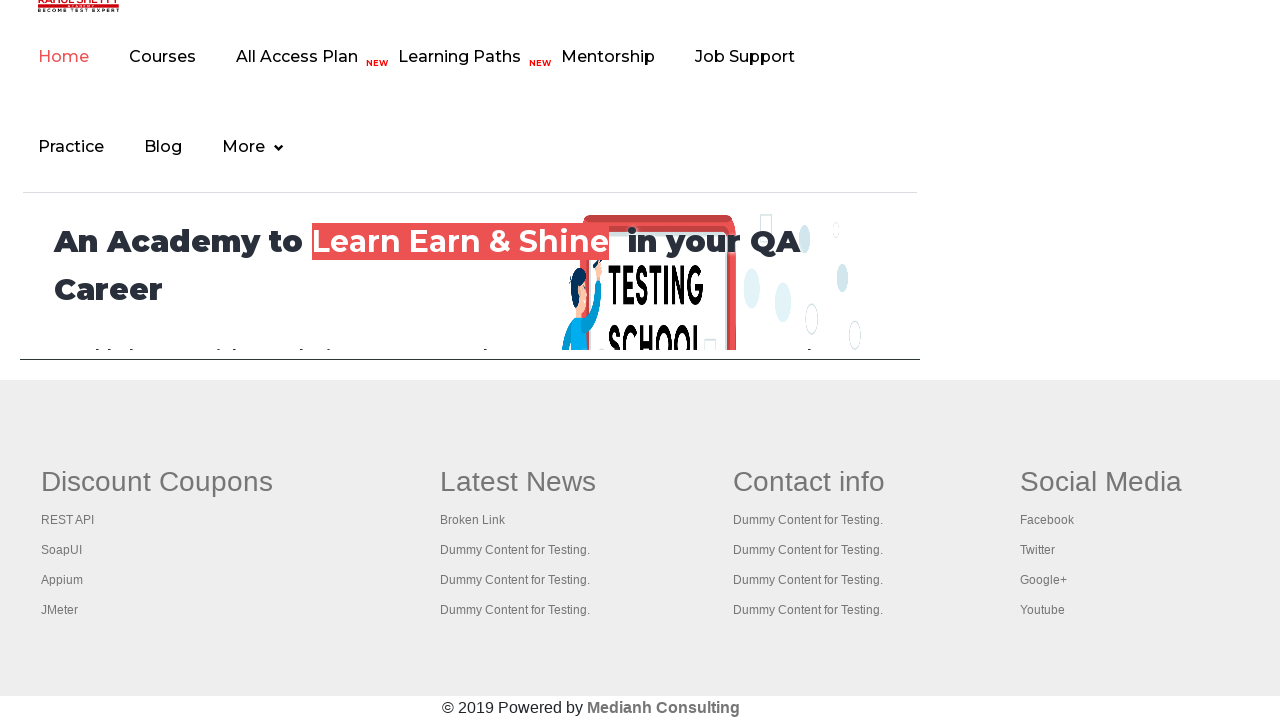

Waited for lazy-loaded content to appear
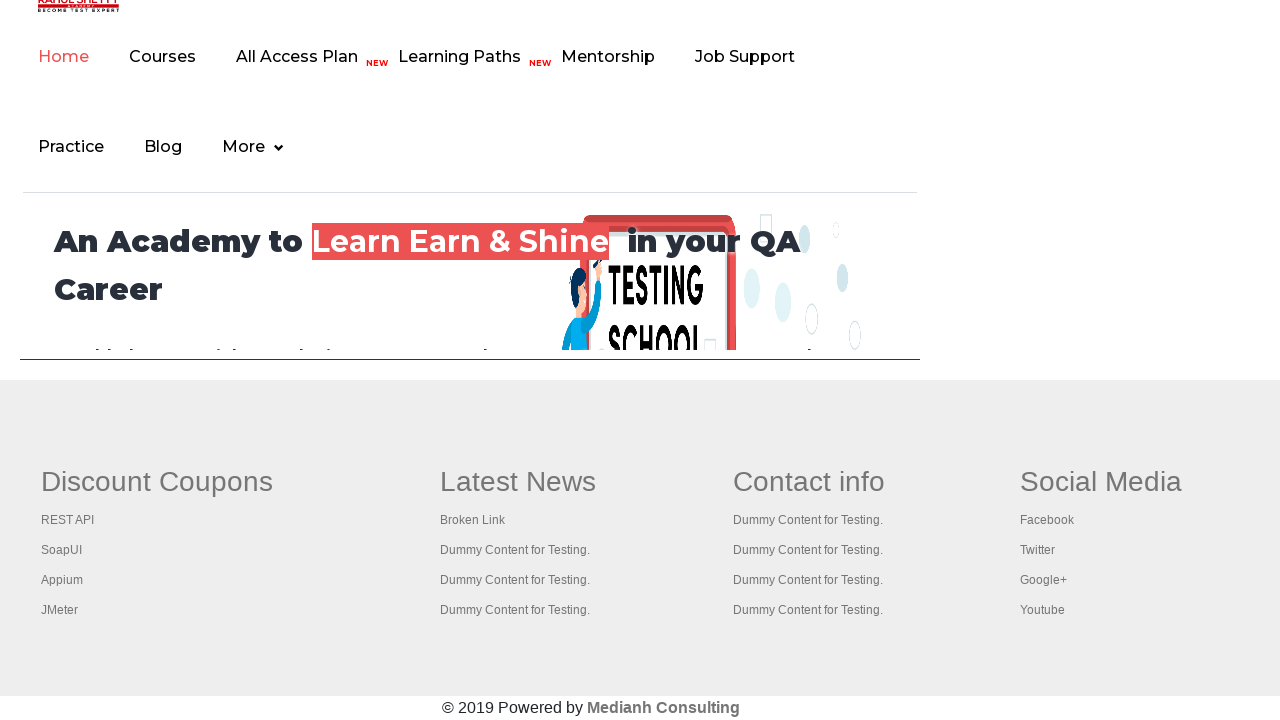

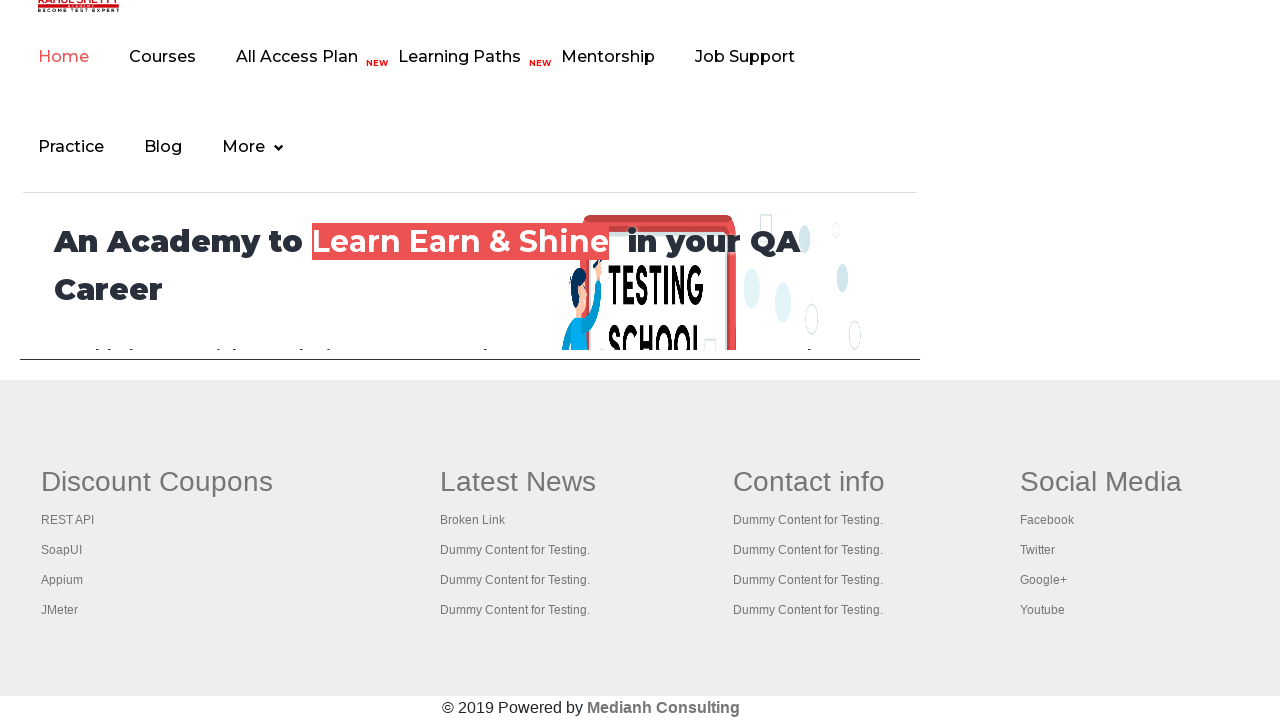